Tests browser console logging by executing JavaScript to write a message to the console

Starting URL: https://itca.if.ua/

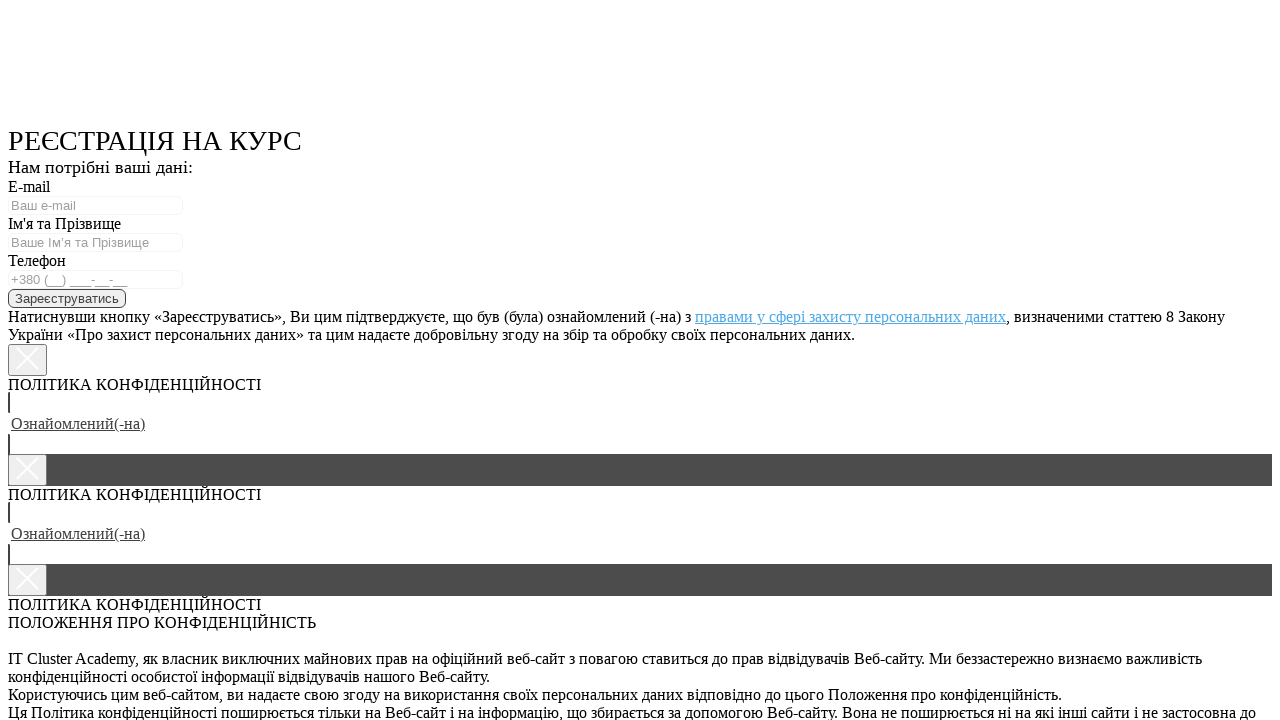

Executed JavaScript to log 'console log test message' to browser console
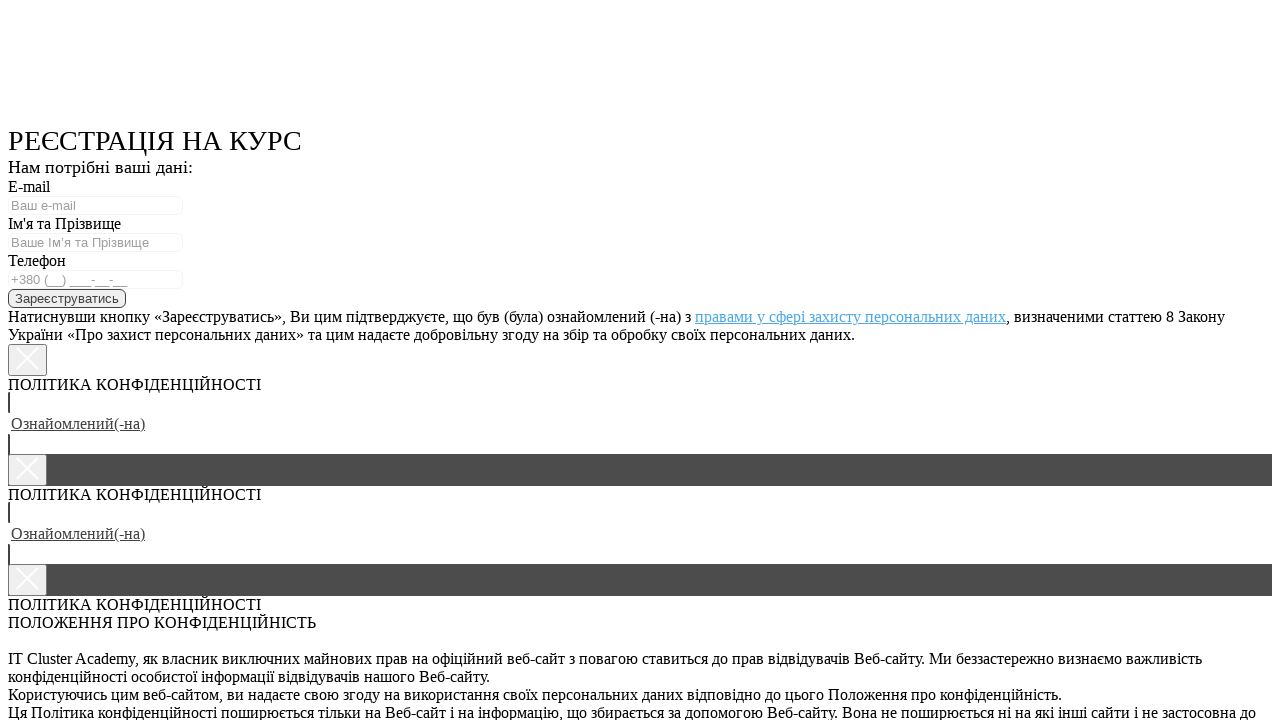

Waited 500ms for console log to be registered
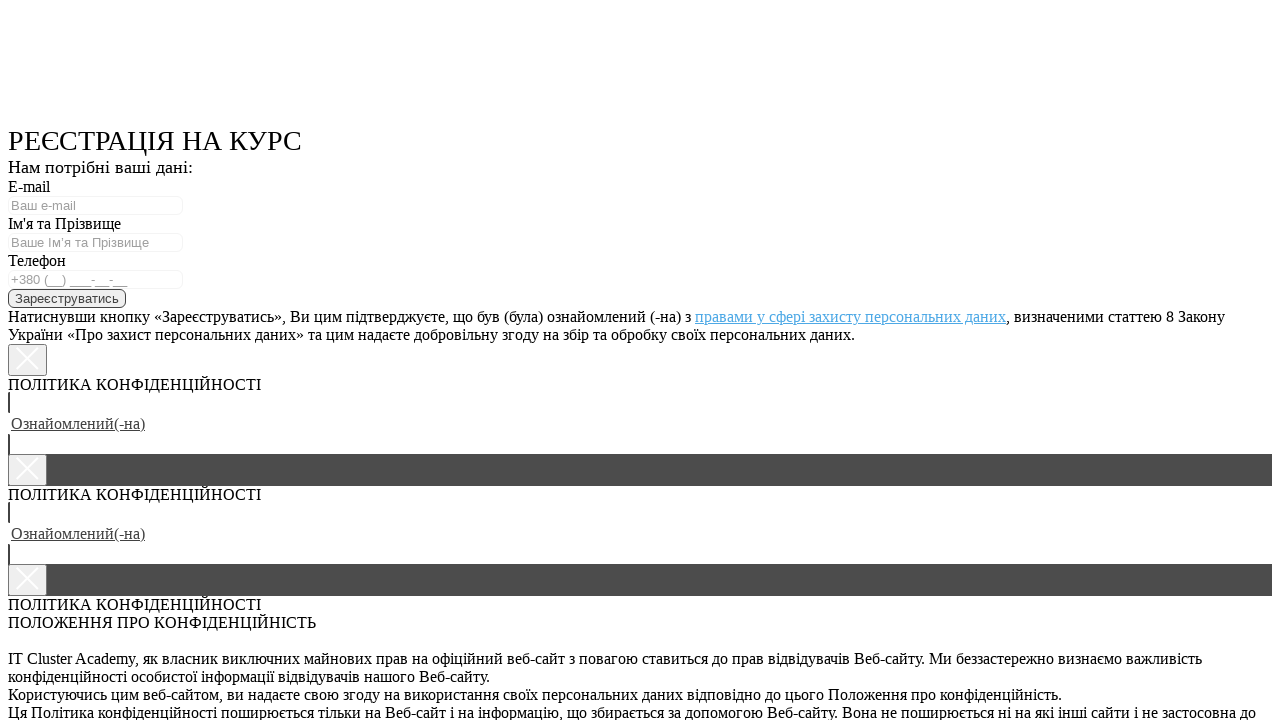

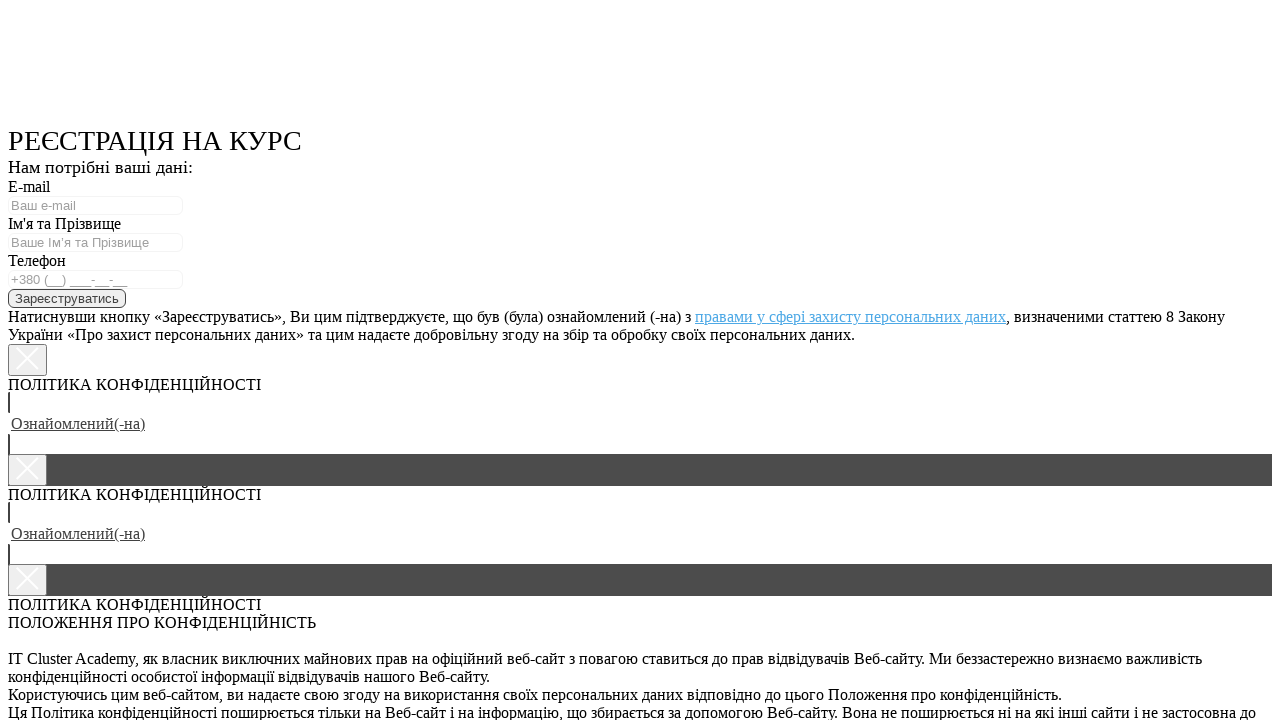